Tests filtering to display only active (incomplete) todo items.

Starting URL: https://demo.playwright.dev/todomvc

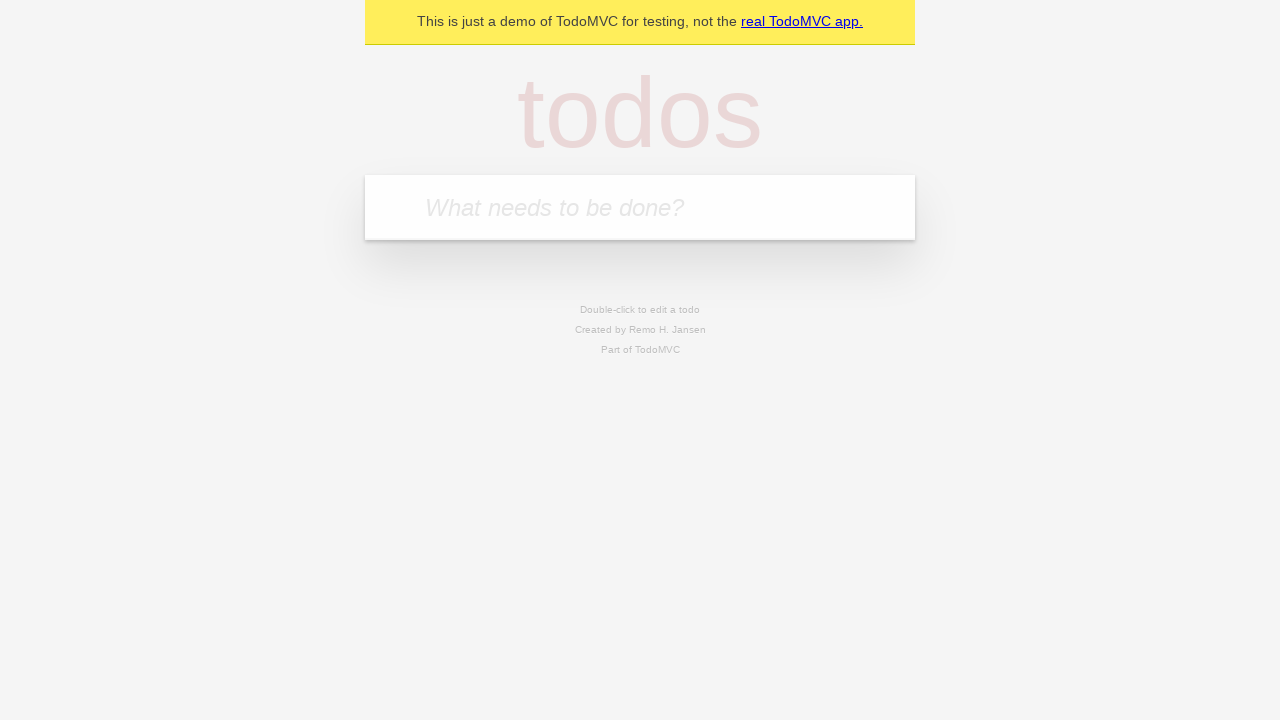

Filled todo input with 'buy some cheese' on internal:attr=[placeholder="What needs to be done?"i]
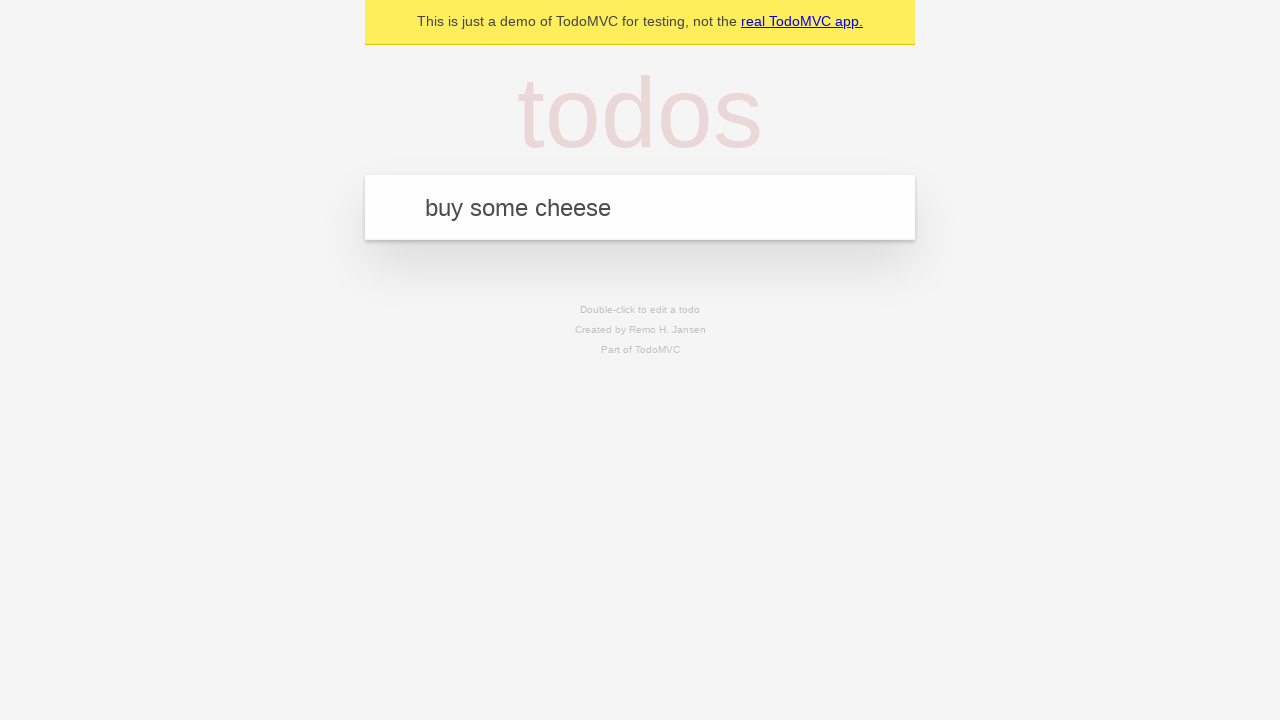

Pressed Enter to add first todo item on internal:attr=[placeholder="What needs to be done?"i]
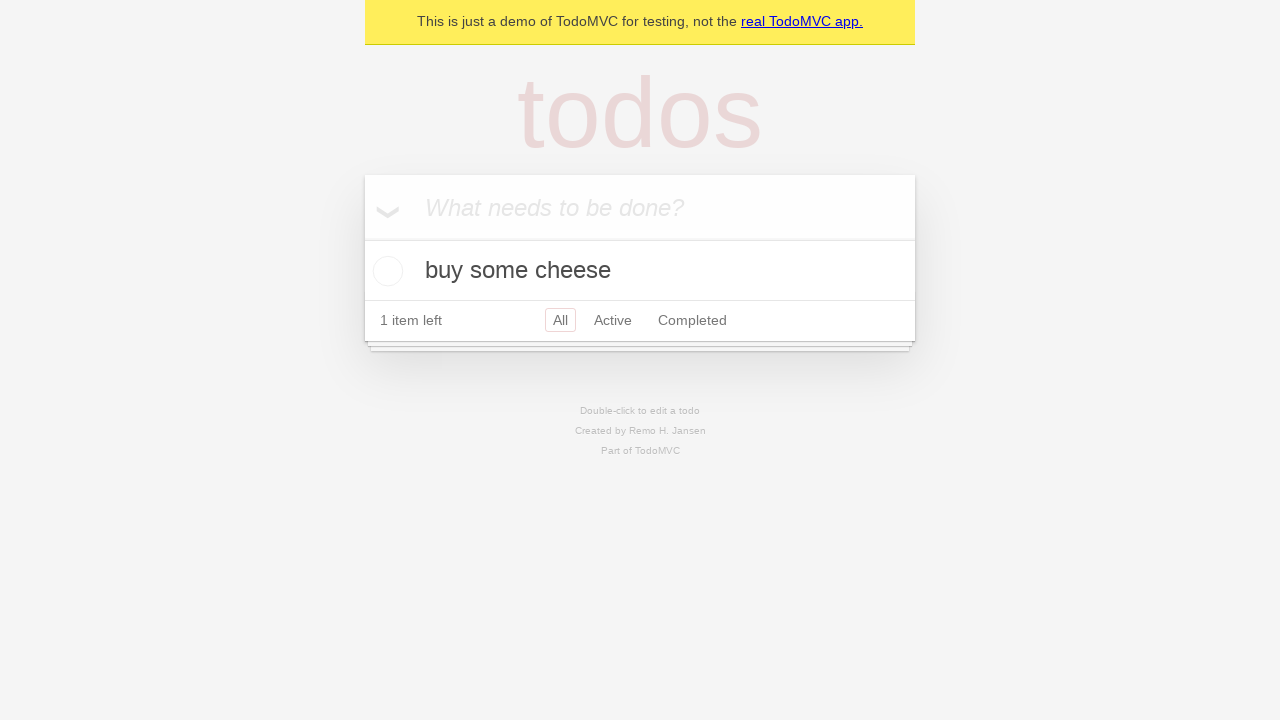

Filled todo input with 'feed the cat' on internal:attr=[placeholder="What needs to be done?"i]
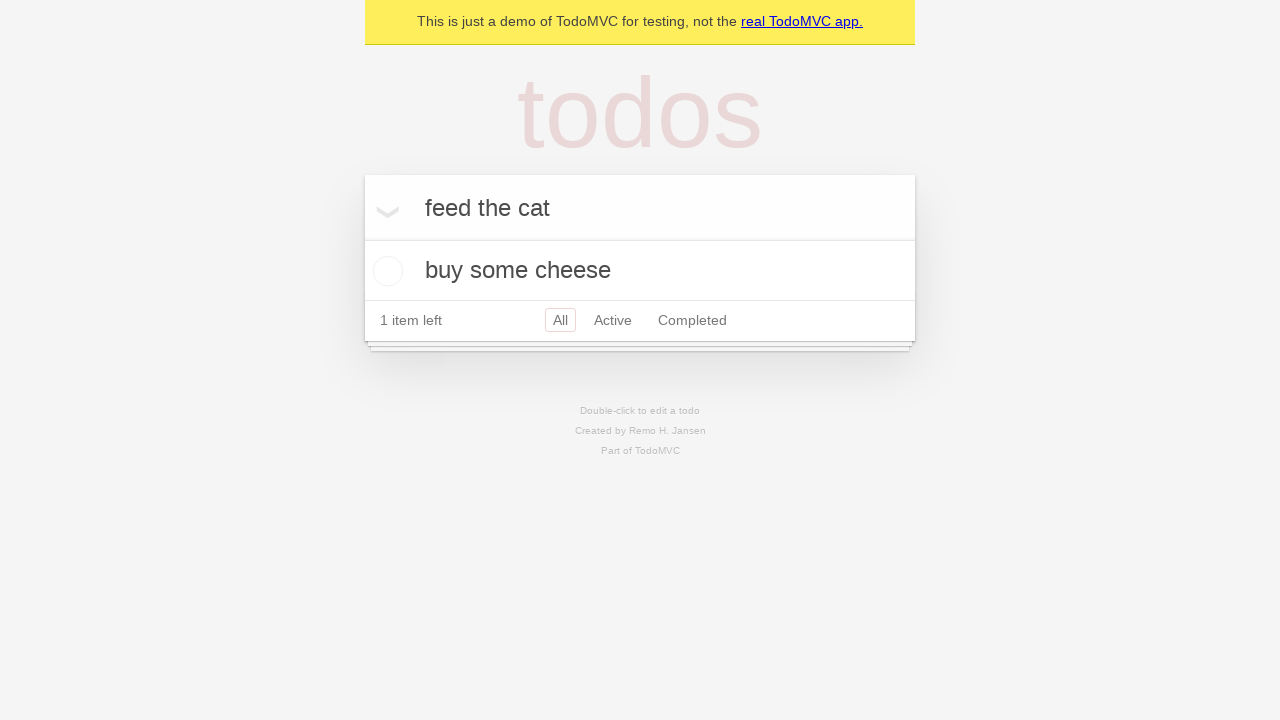

Pressed Enter to add second todo item on internal:attr=[placeholder="What needs to be done?"i]
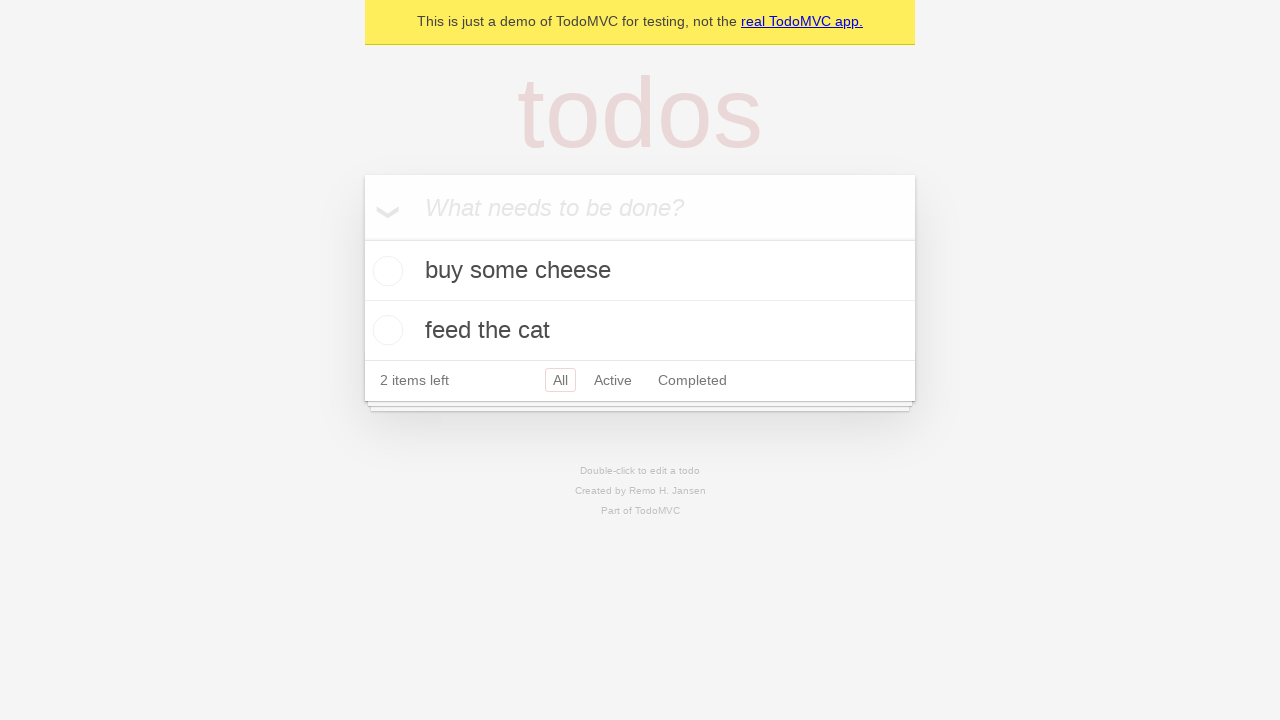

Filled todo input with 'book a doctors appointment' on internal:attr=[placeholder="What needs to be done?"i]
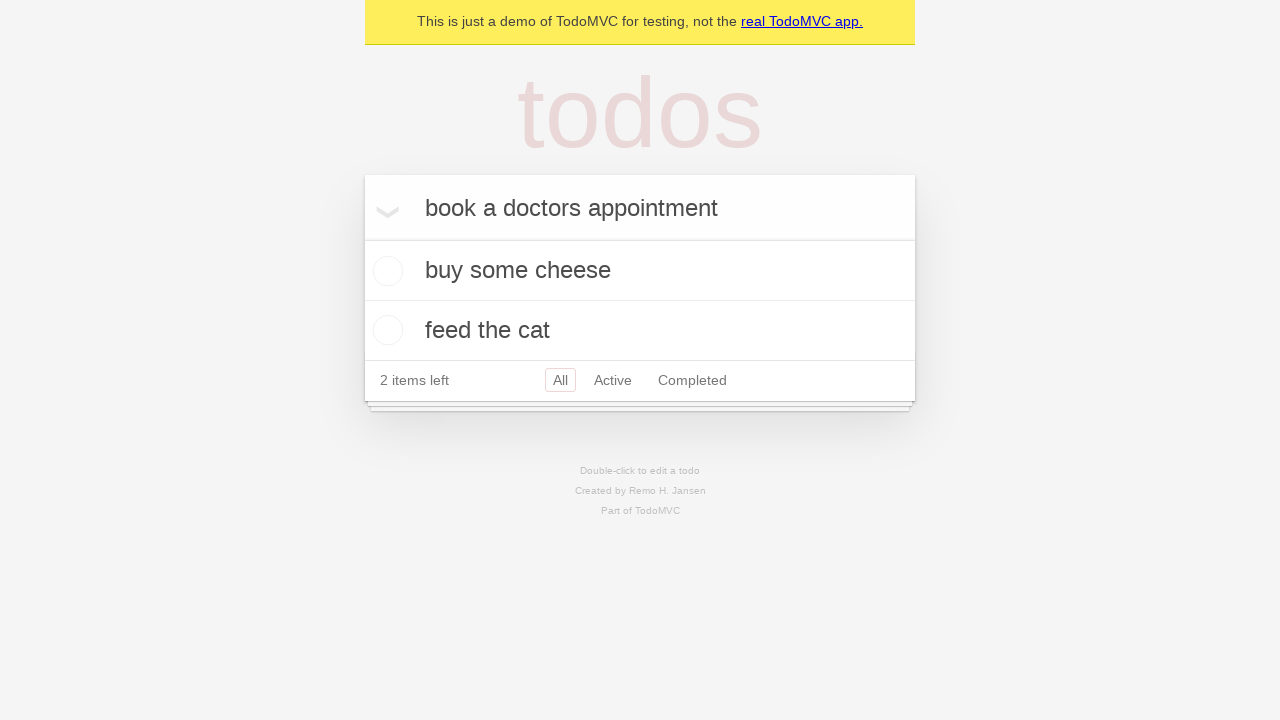

Pressed Enter to add third todo item on internal:attr=[placeholder="What needs to be done?"i]
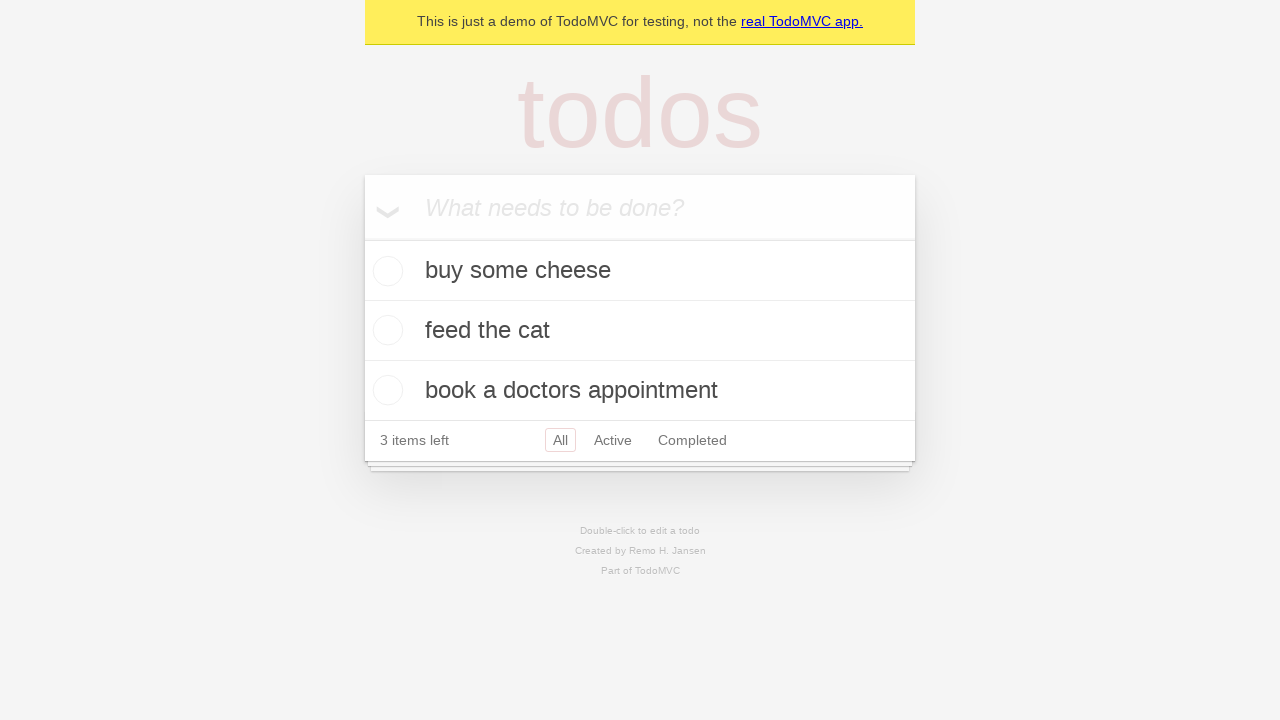

Checked the second todo item (feed the cat) at (385, 330) on internal:testid=[data-testid="todo-item"s] >> nth=1 >> internal:role=checkbox
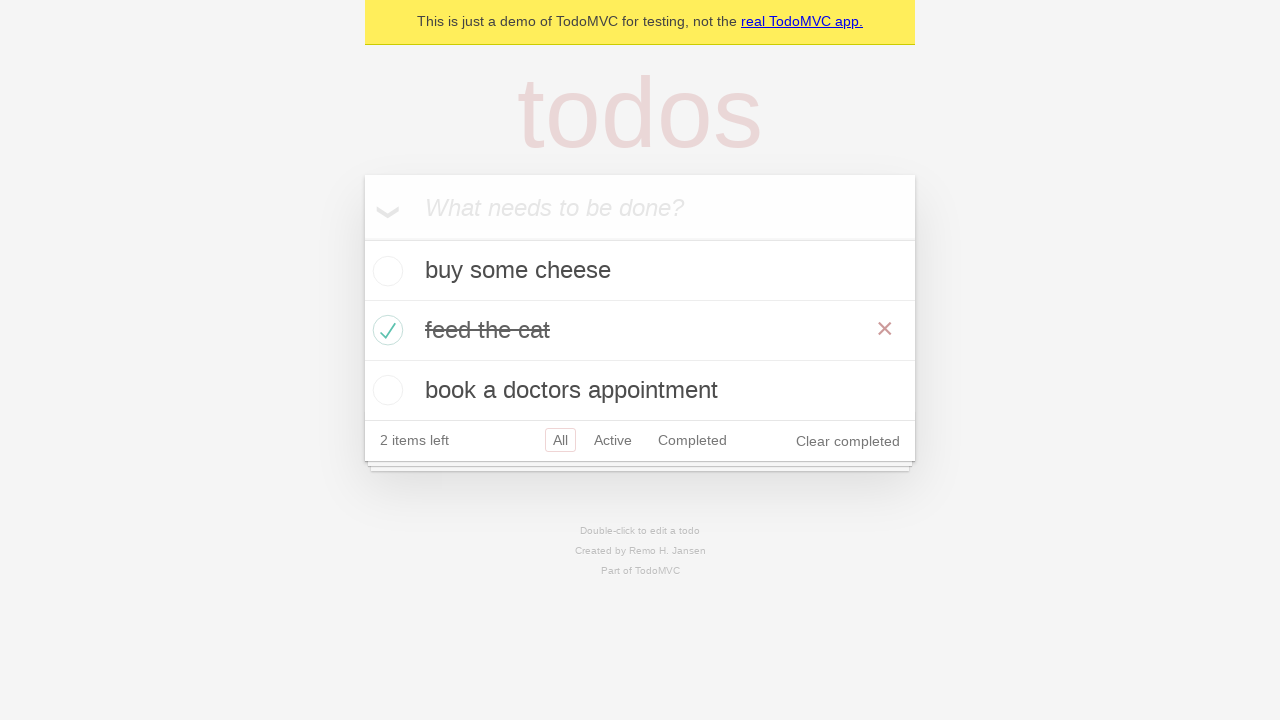

Clicked Active filter to display only active (incomplete) items at (613, 440) on internal:role=link[name="Active"i]
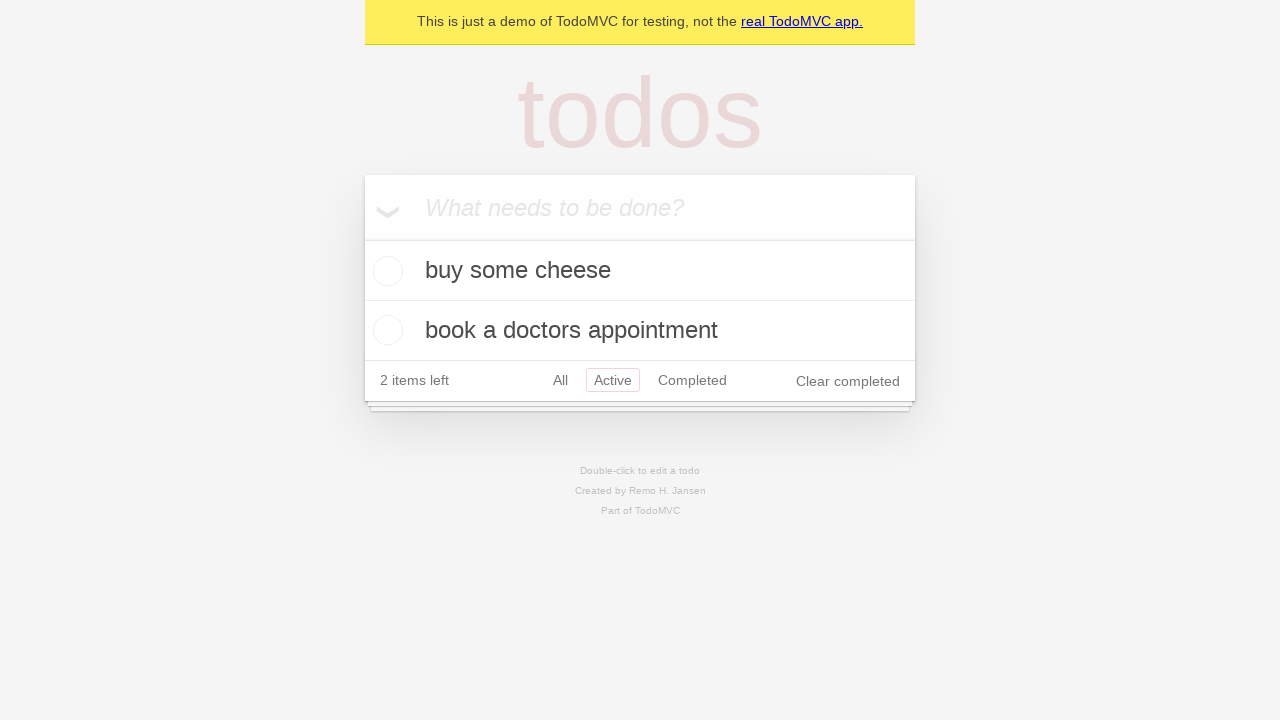

Filtered view loaded showing active todo items
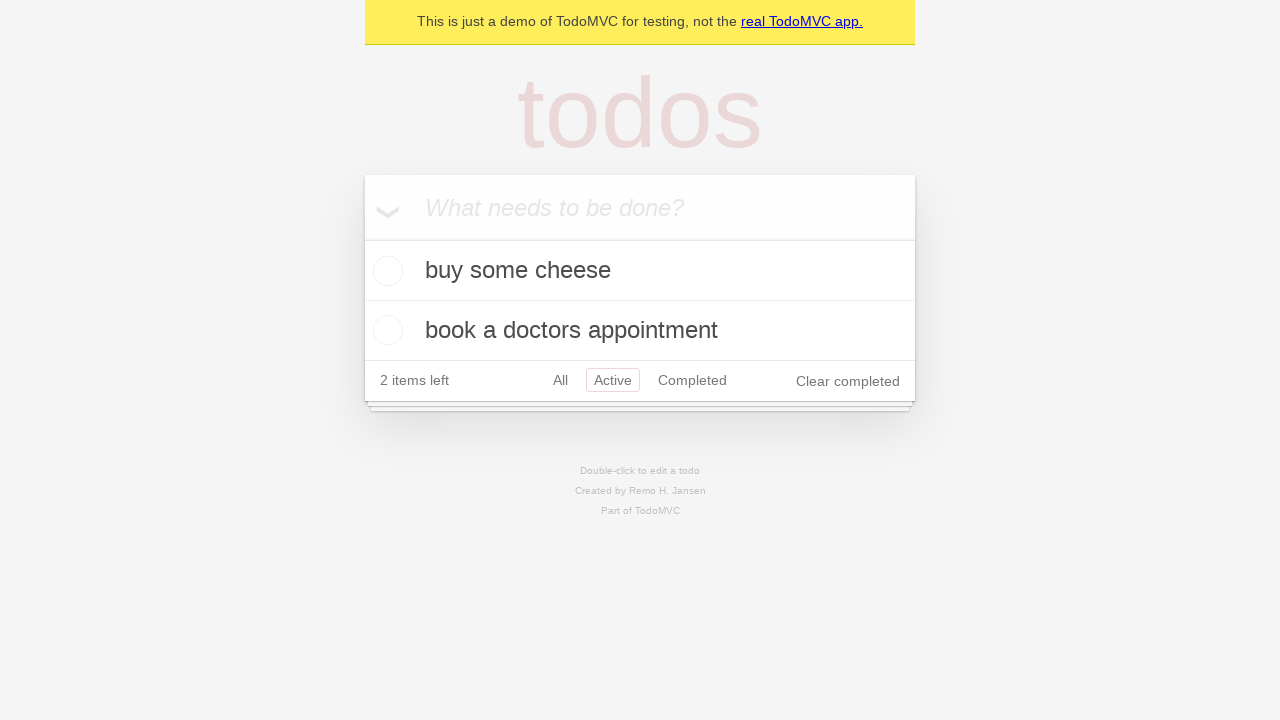

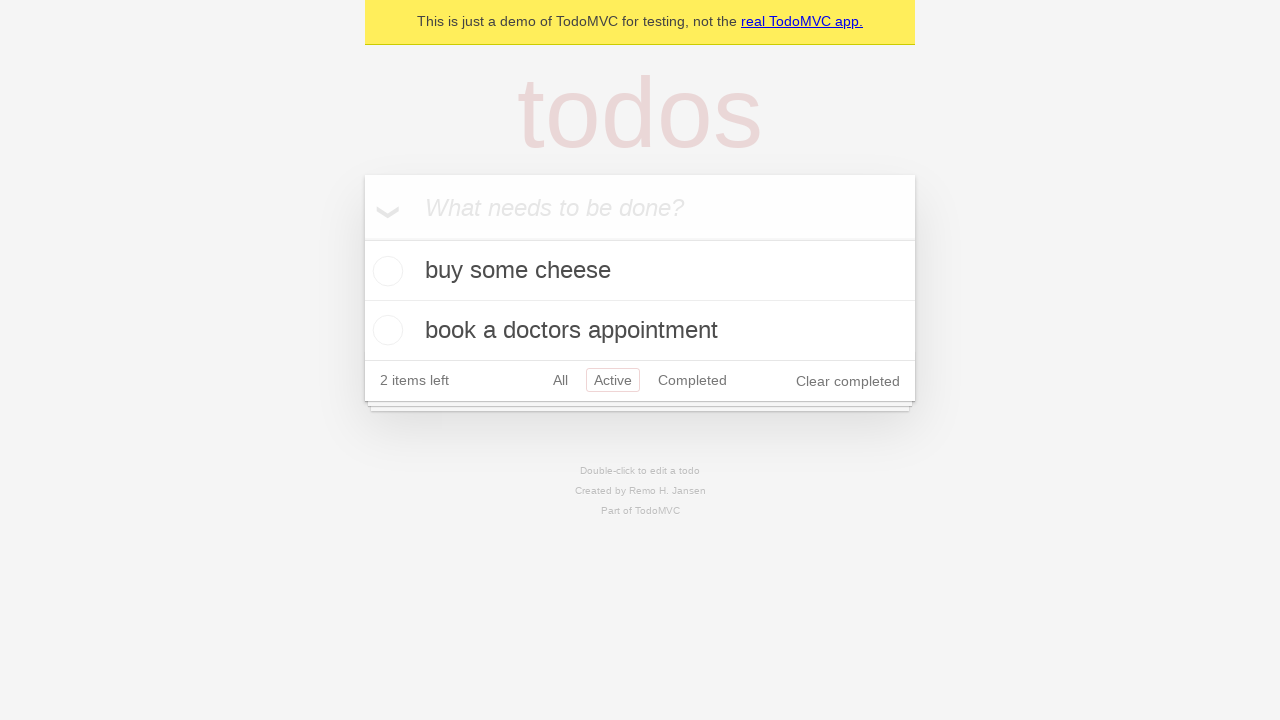